Tests that entering a non-integer value in the minimum high score field triggers a validation alert with the appropriate error message

Starting URL: https://mmborres.github.io/prework.html

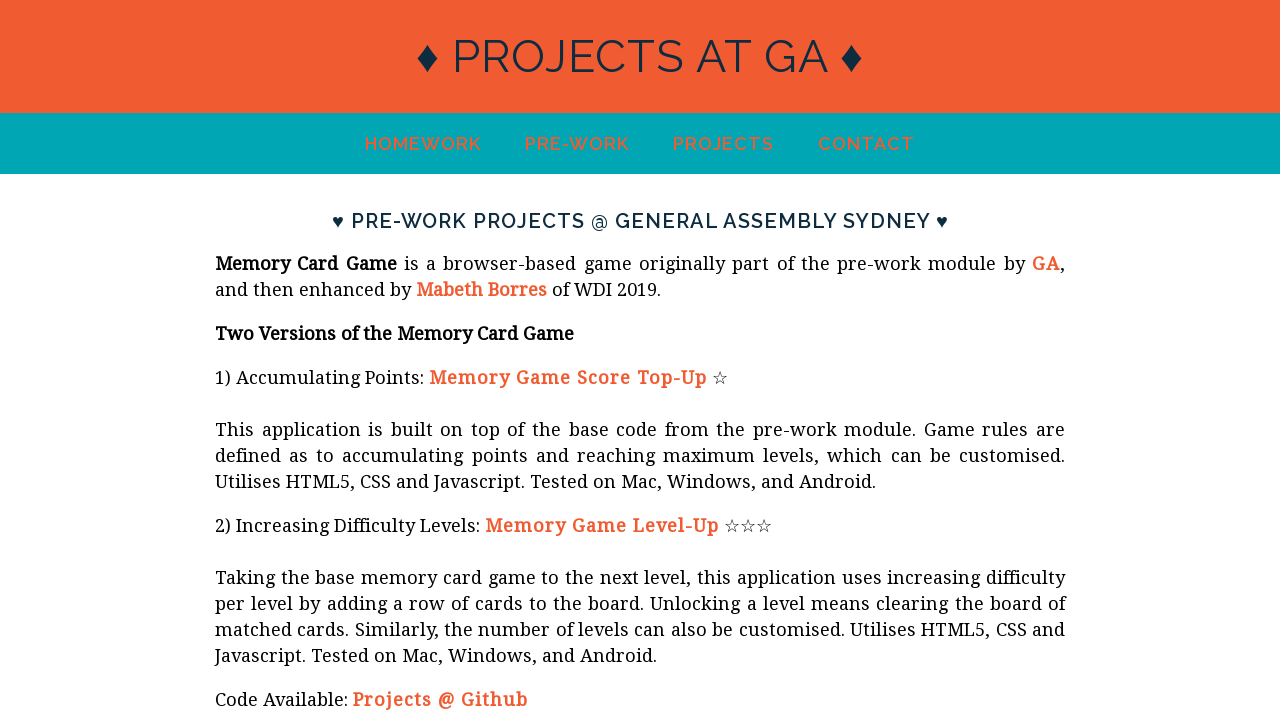

Clicked link to navigate to memory game page at (568, 378) on a[href*='memory_game/index.html']
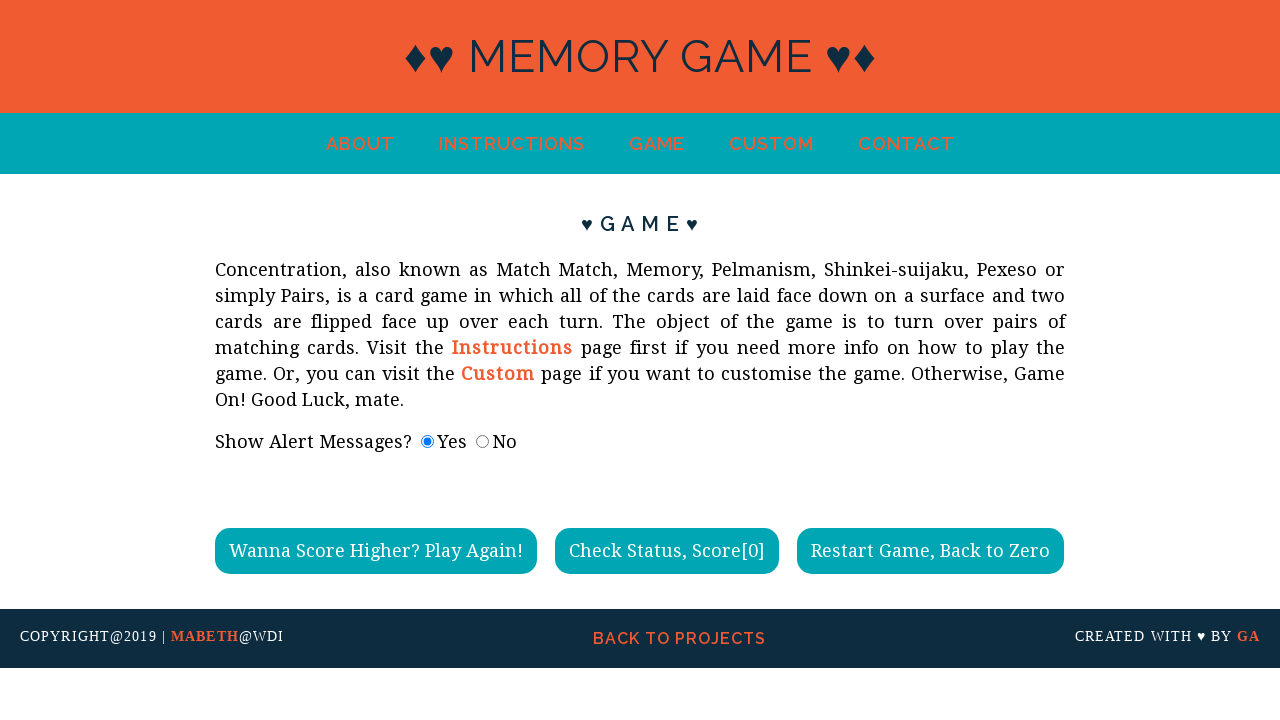

Clicked link to navigate to custom page at (771, 144) on a[href*='custom.html']
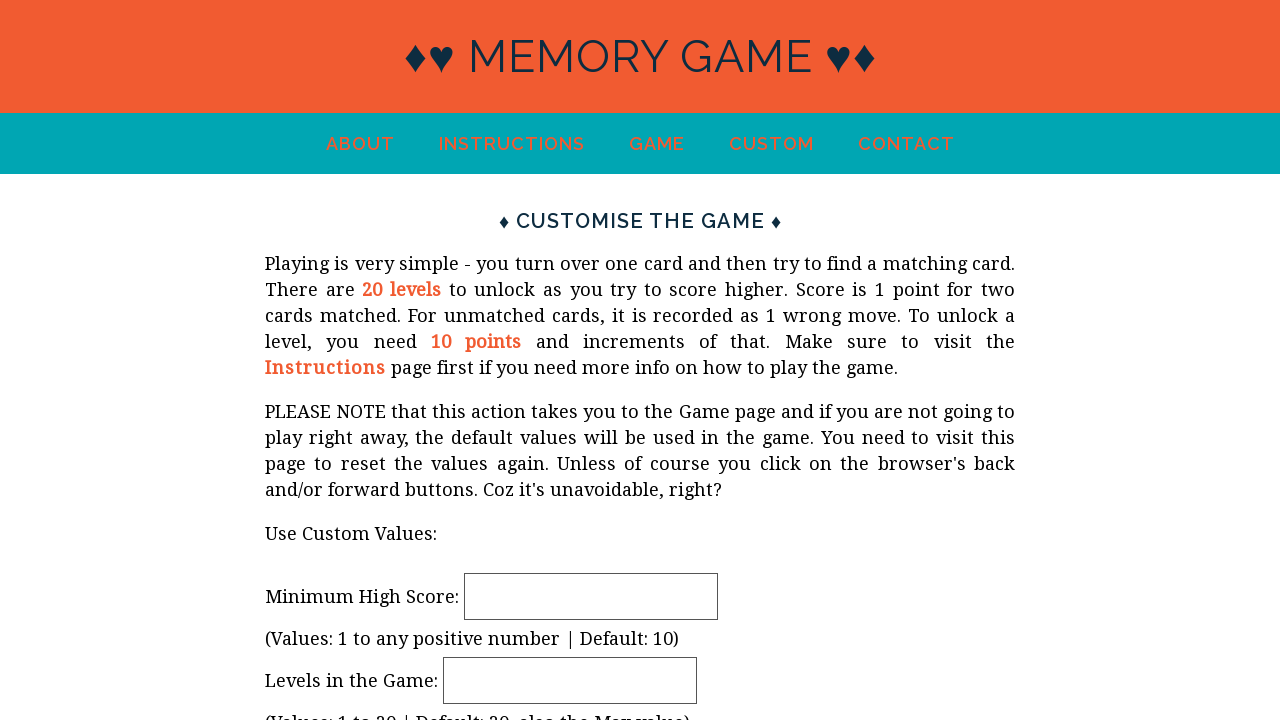

Clicked on minimum high score input field at (591, 596) on #minHiScore
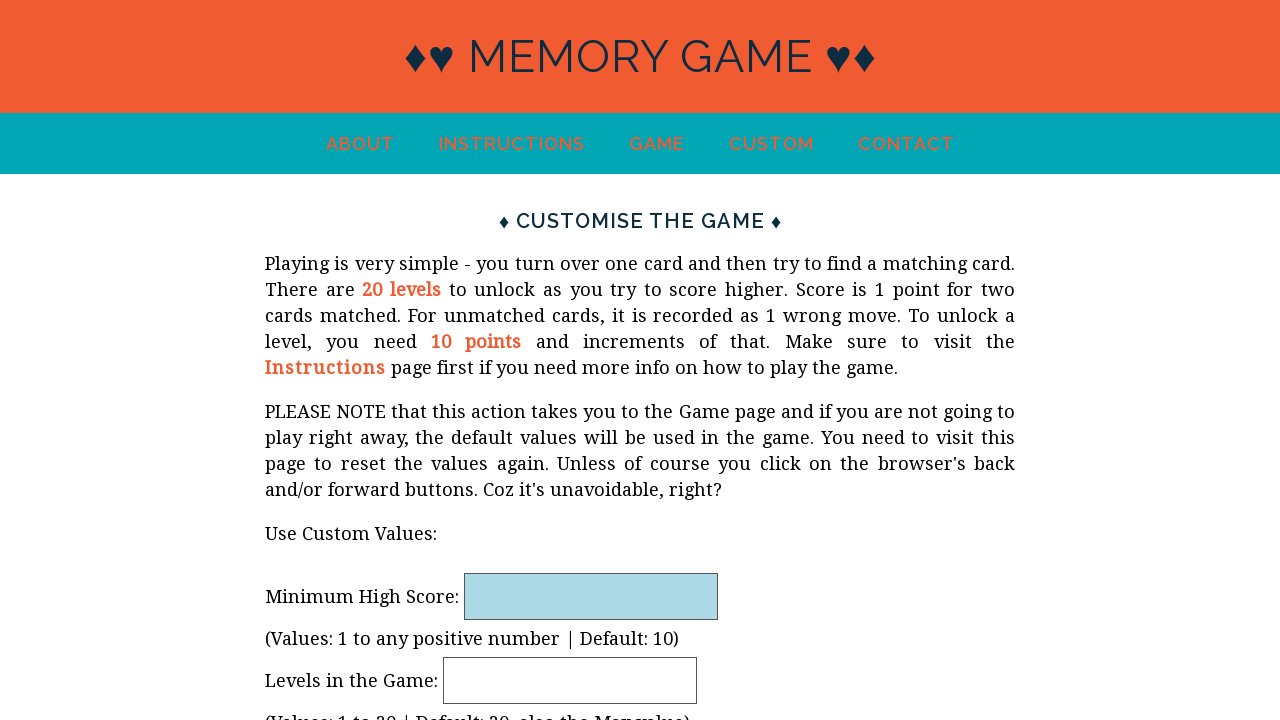

Entered non-integer value 'ZZ' in minimum high score field on #minHiScore
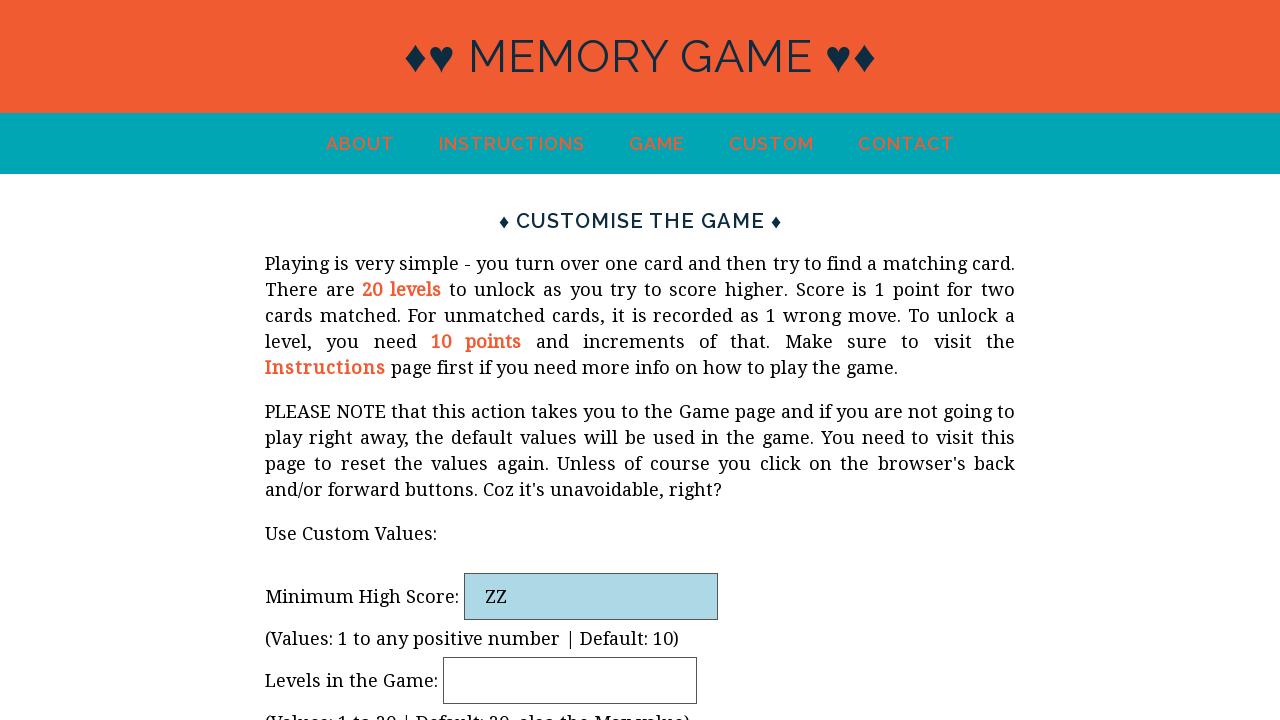

Clicked 'Ready? Game On!' button to trigger validation at (356, 601) on input[value='Ready? Game On!']
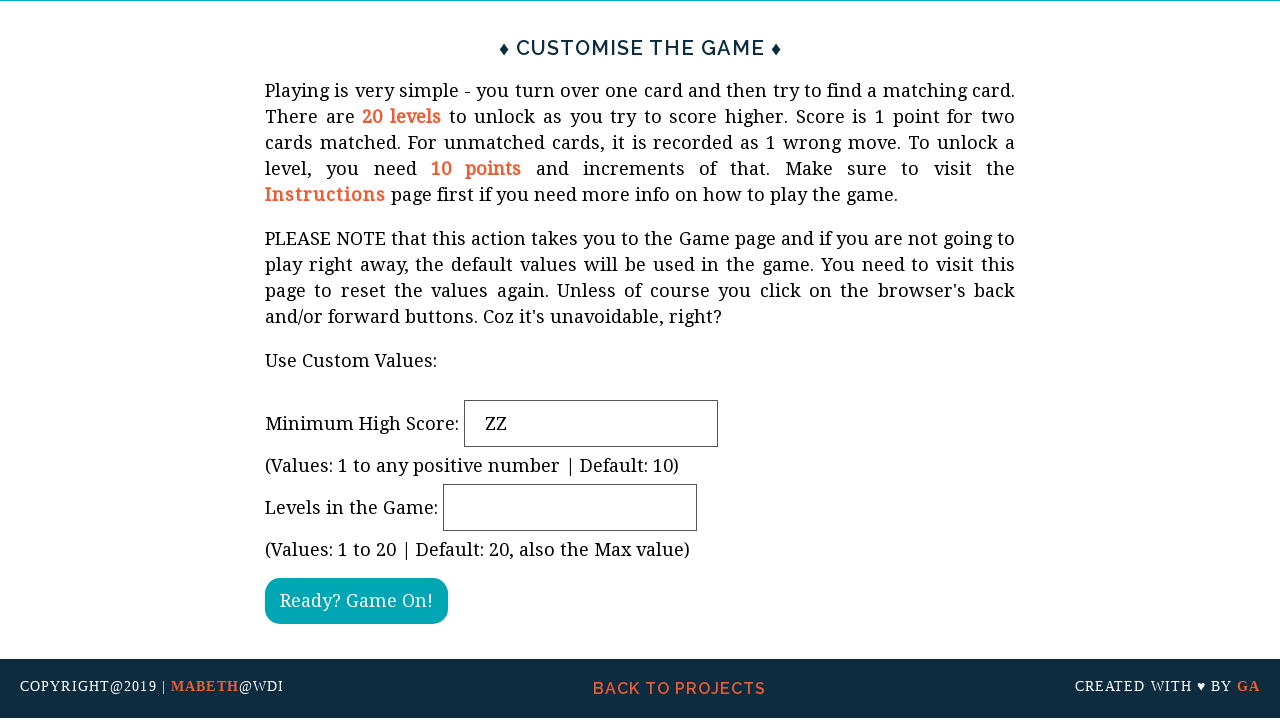

Waited for validation alert dialog to appear and be handled
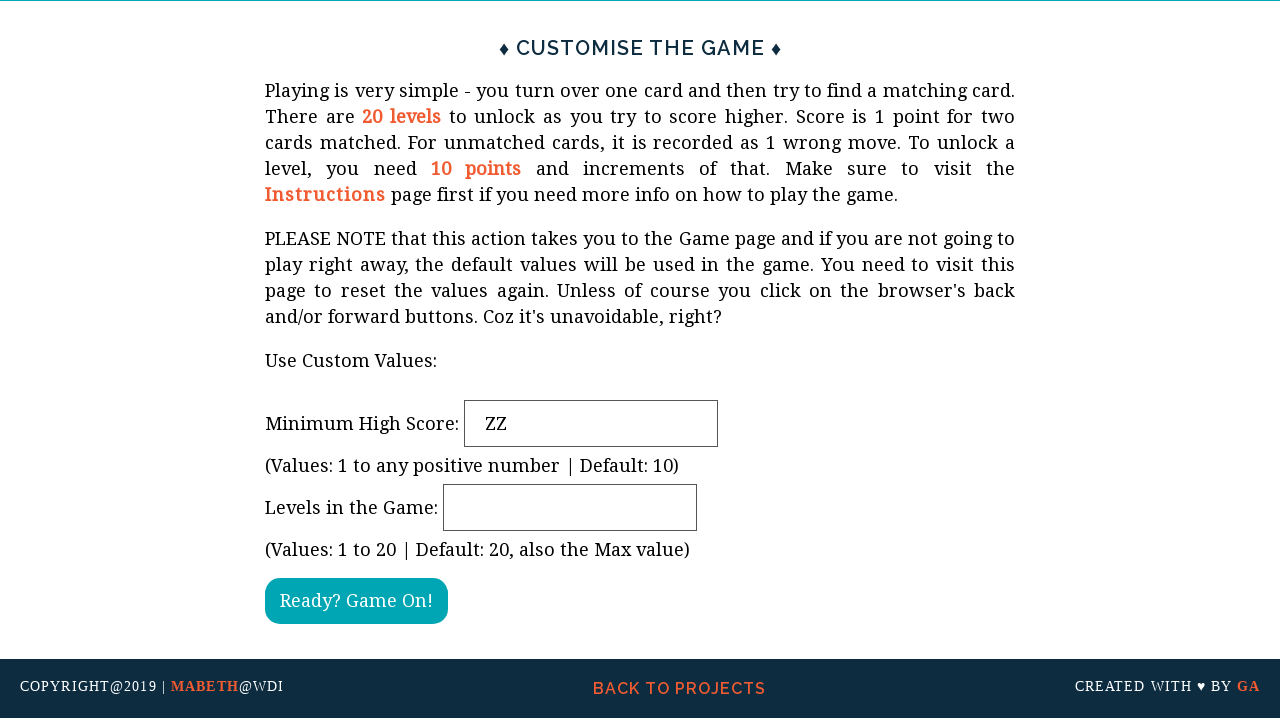

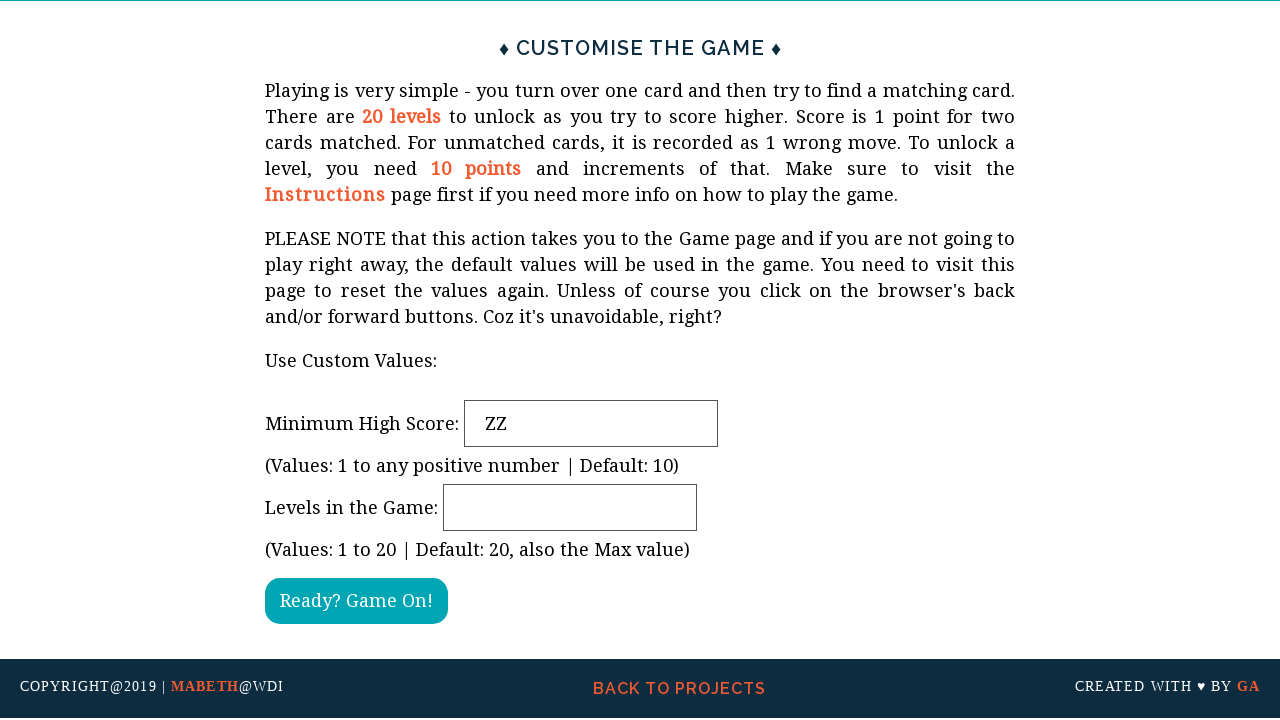